Tests that clicking the Hire/Lyrics link in main content navigates to the lyrics page

Starting URL: https://www.99-bottles-of-beer.net/

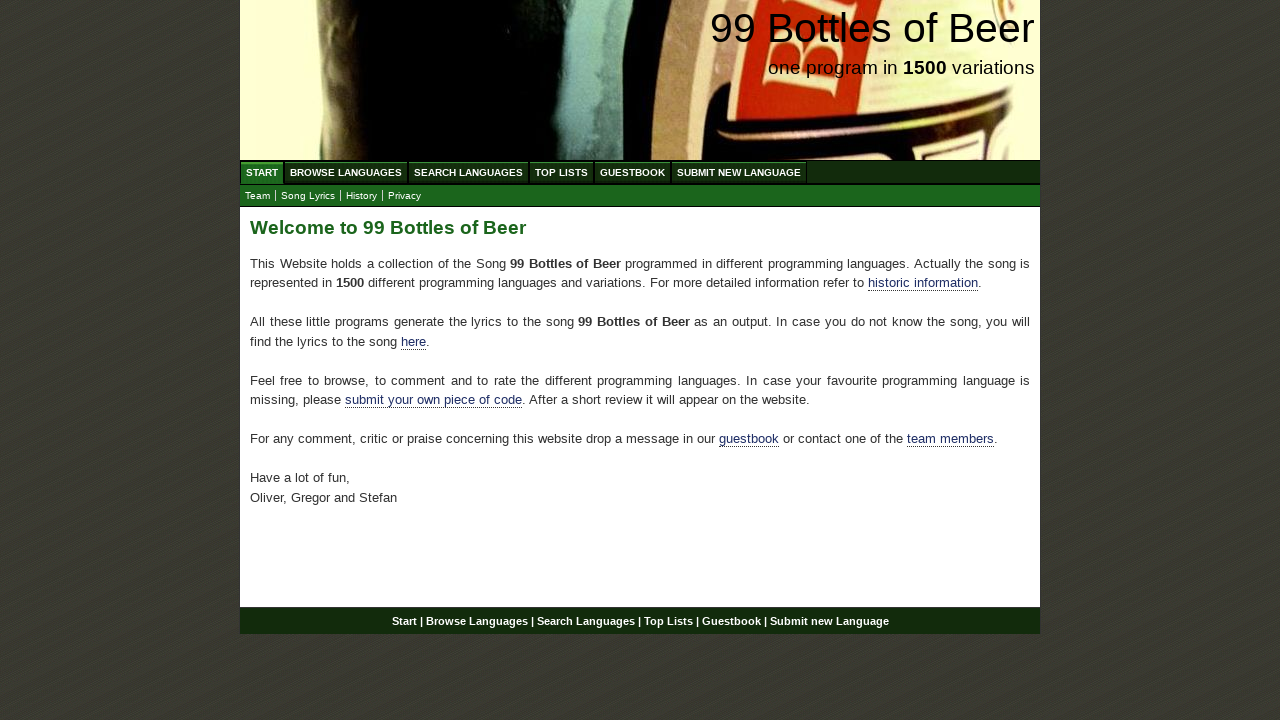

Clicked the Hire/Lyrics link in main content at (414, 341) on div#main a[href='./lyrics.html']
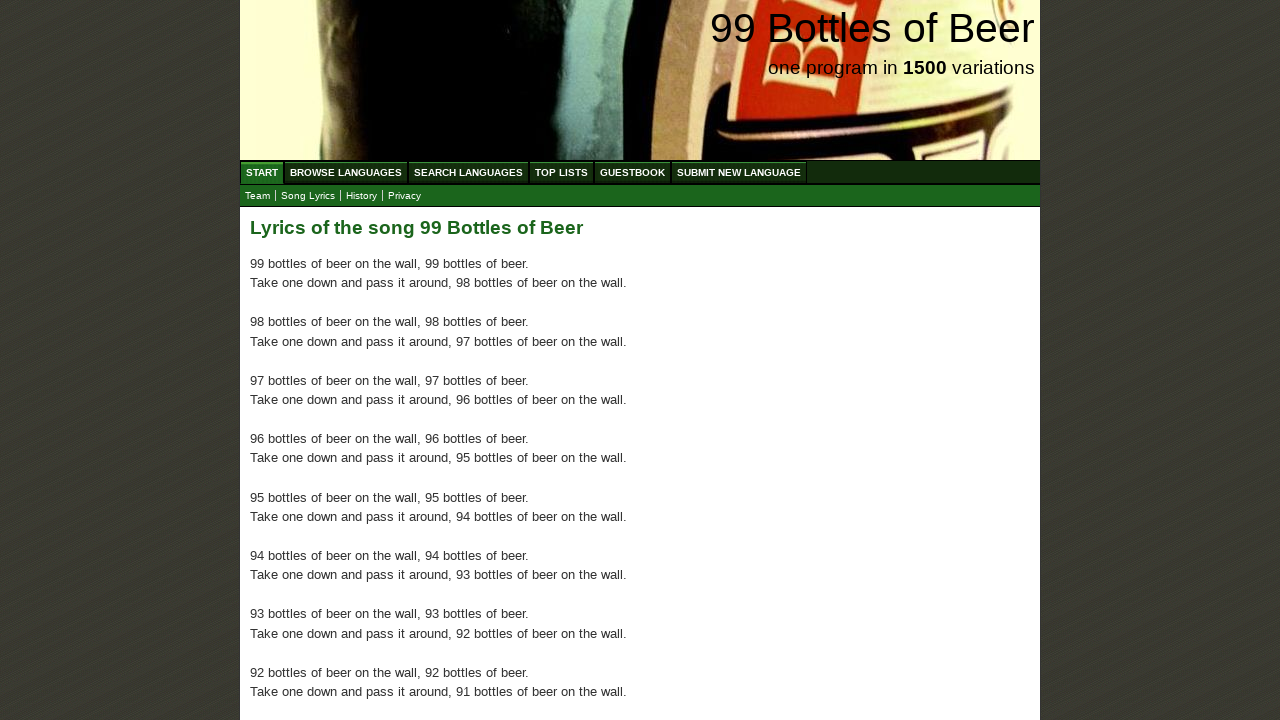

Navigation to lyrics page completed
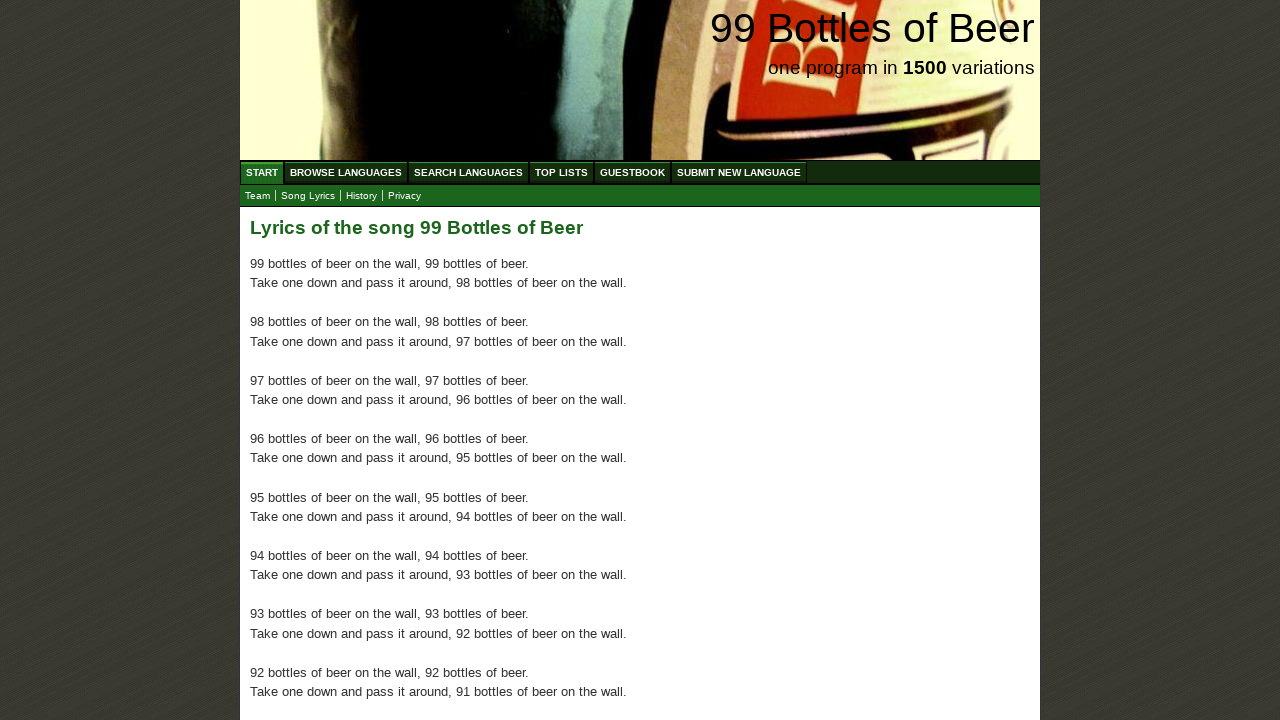

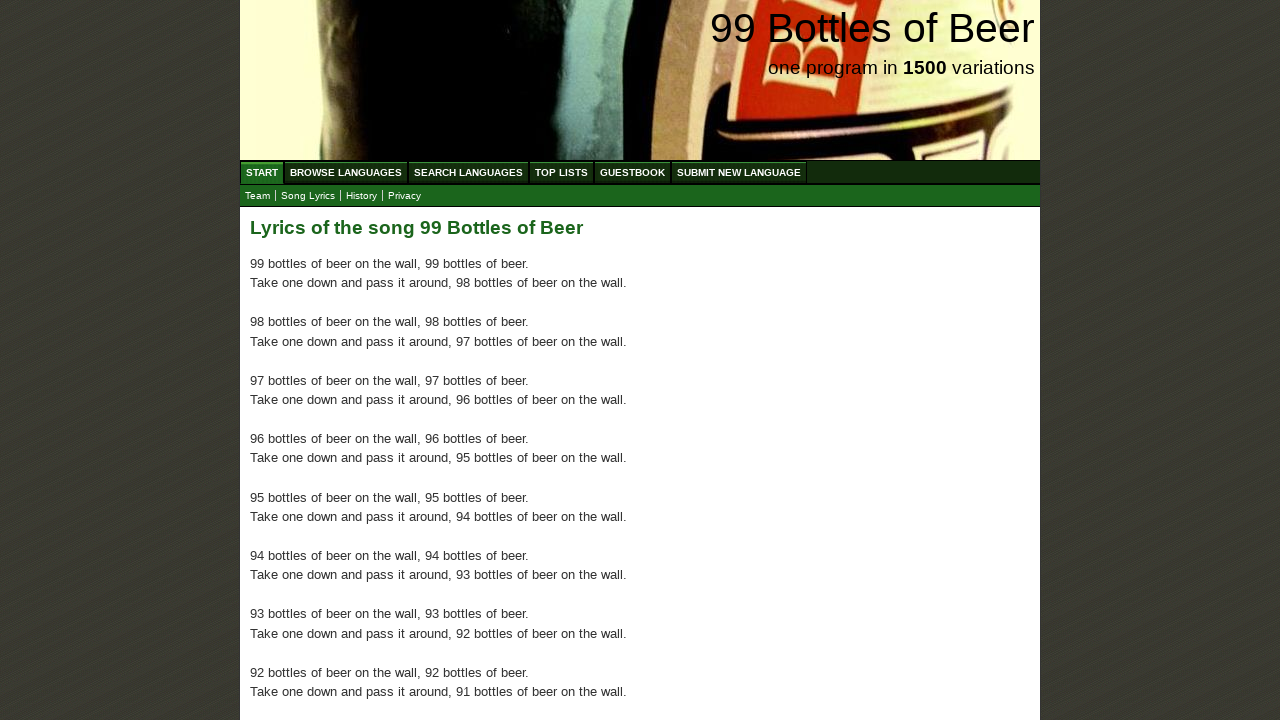